Tests the checkbox functionality on the actions page by selecting checkboxes and verifying the result message

Starting URL: https://kristinek.github.io/site/examples/actions

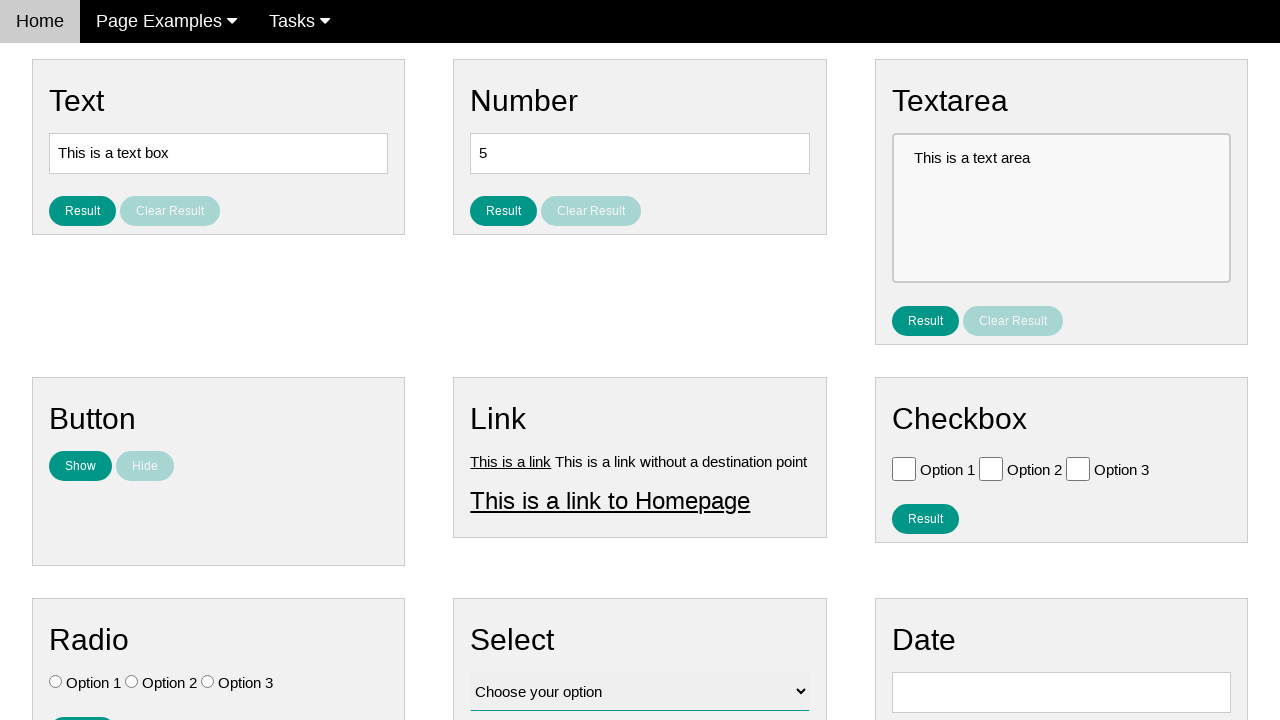

Clicked Option 1 checkbox at (904, 468) on [value='Option 1']
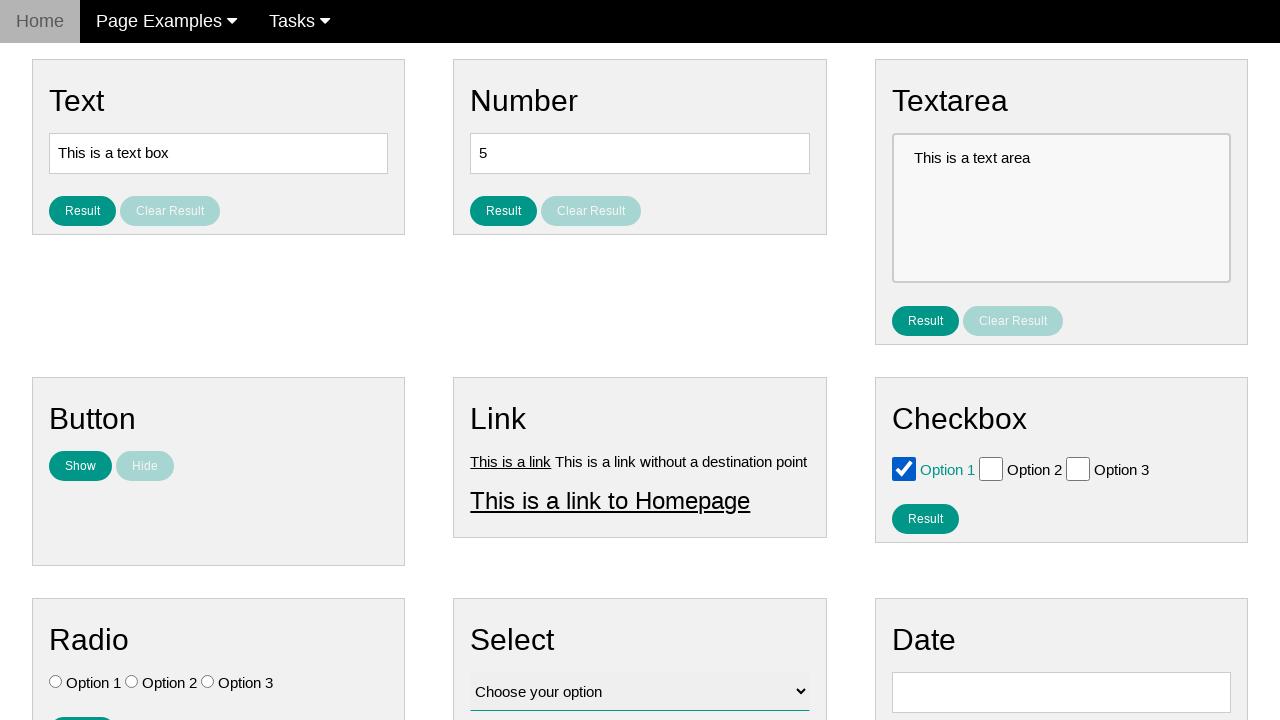

Clicked Option 2 checkbox at (991, 468) on [value='Option 2']
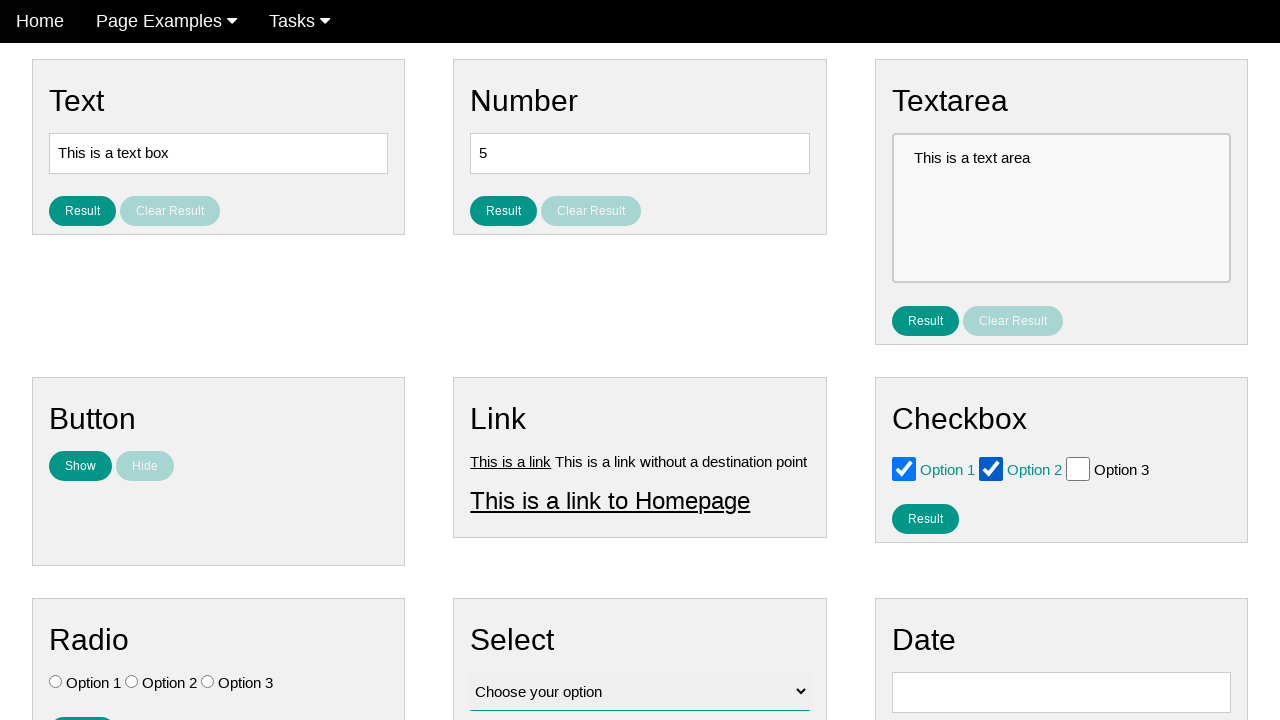

Clicked result button to verify checkbox selections at (925, 518) on #result_button_checkbox
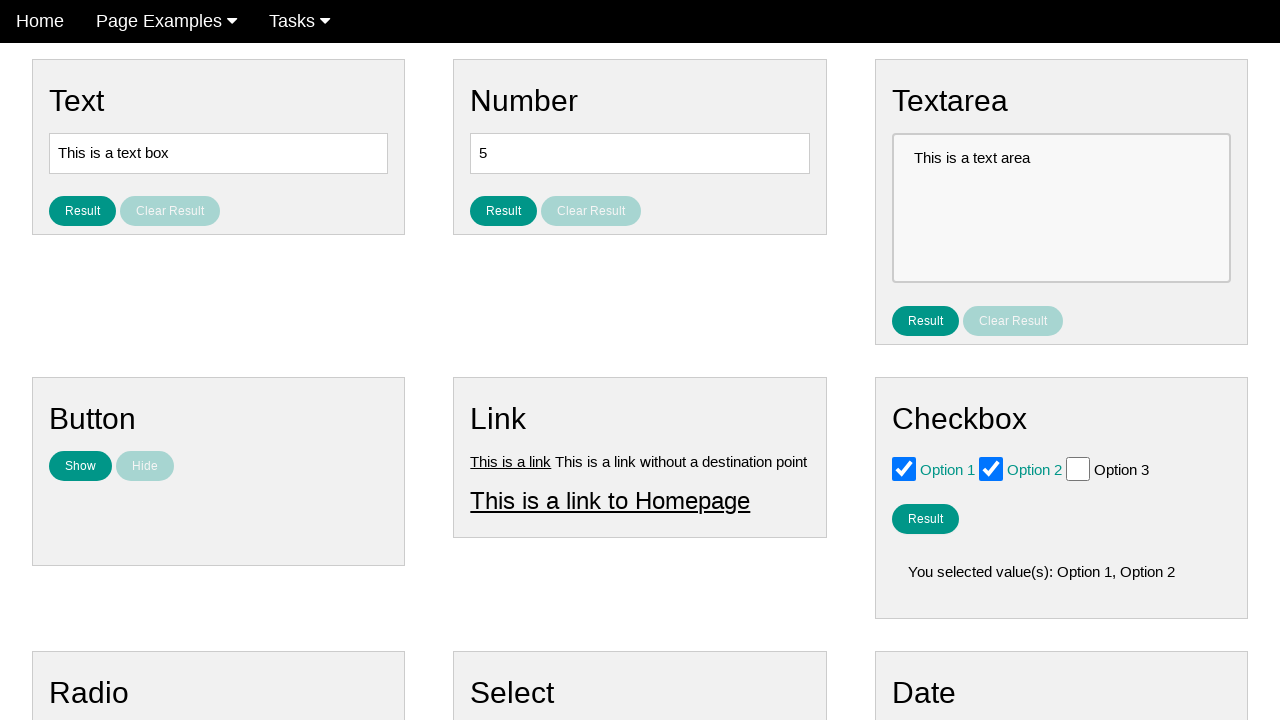

Result checkbox message element loaded
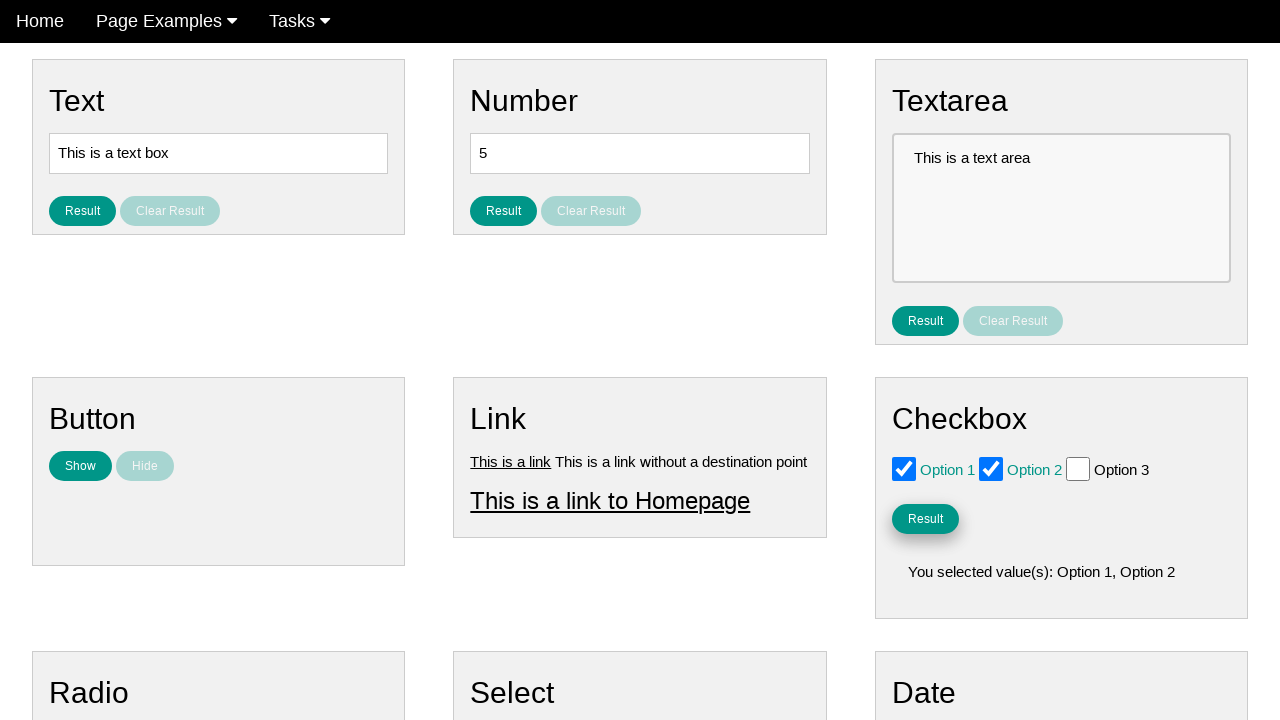

Retrieved result checkbox message text
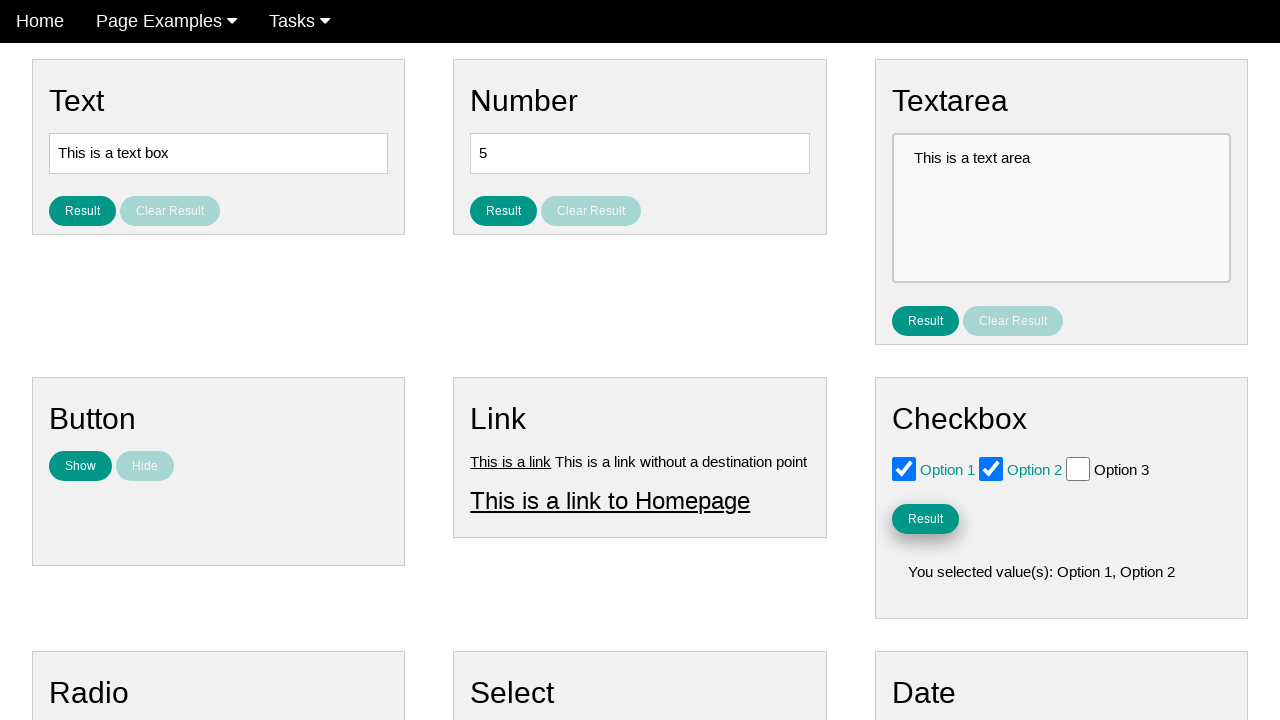

Verified result checkbox message is not empty
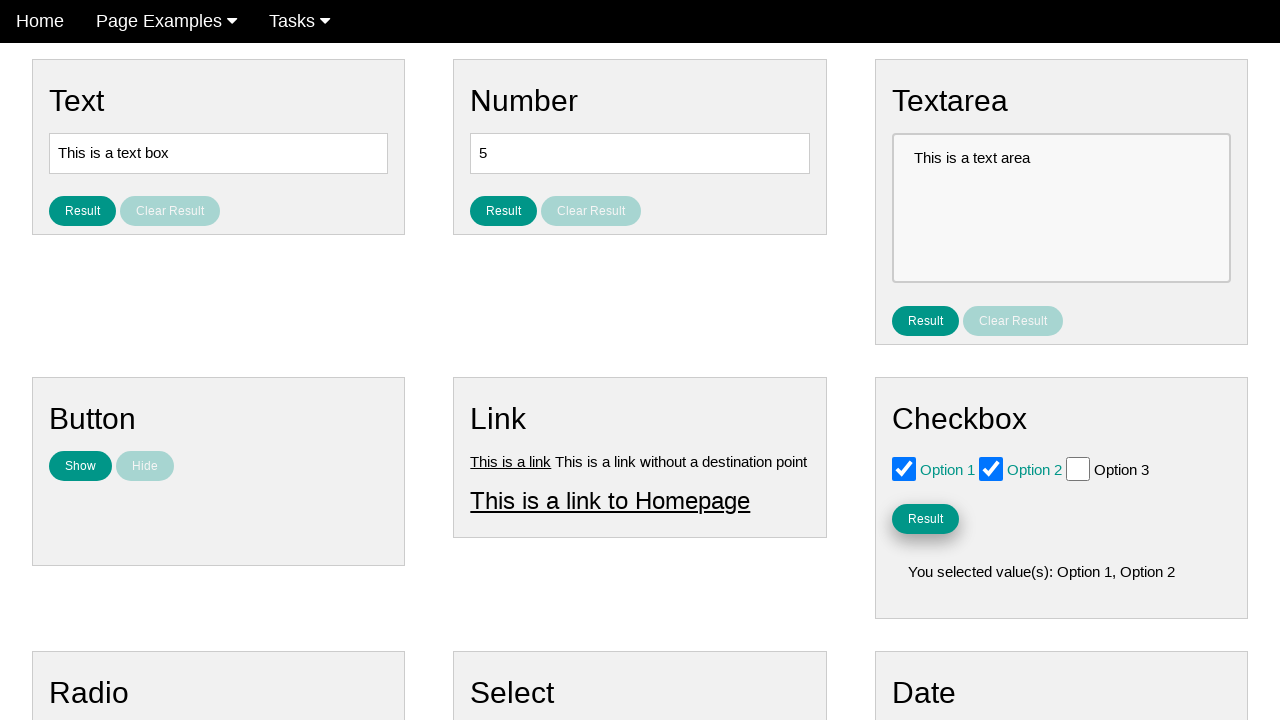

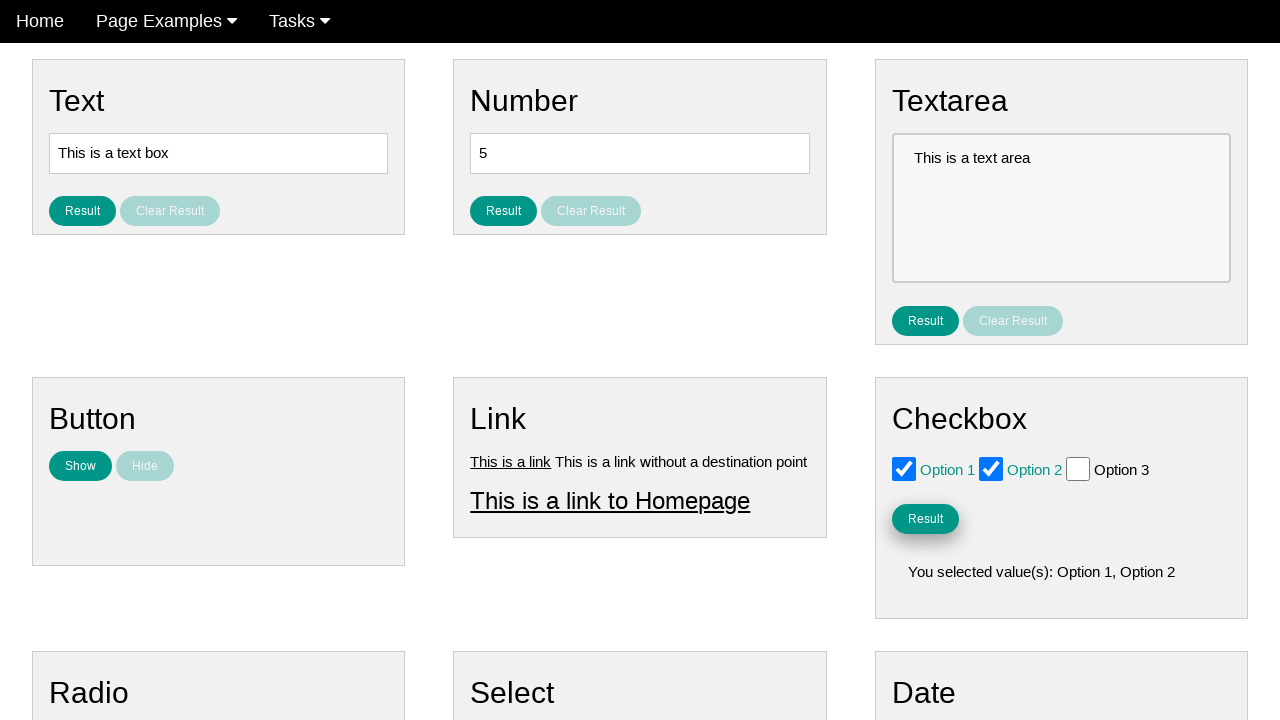